Clicks the Top Lists tab in the menu and verifies navigation to toplist.html

Starting URL: https://www.99-bottles-of-beer.net/

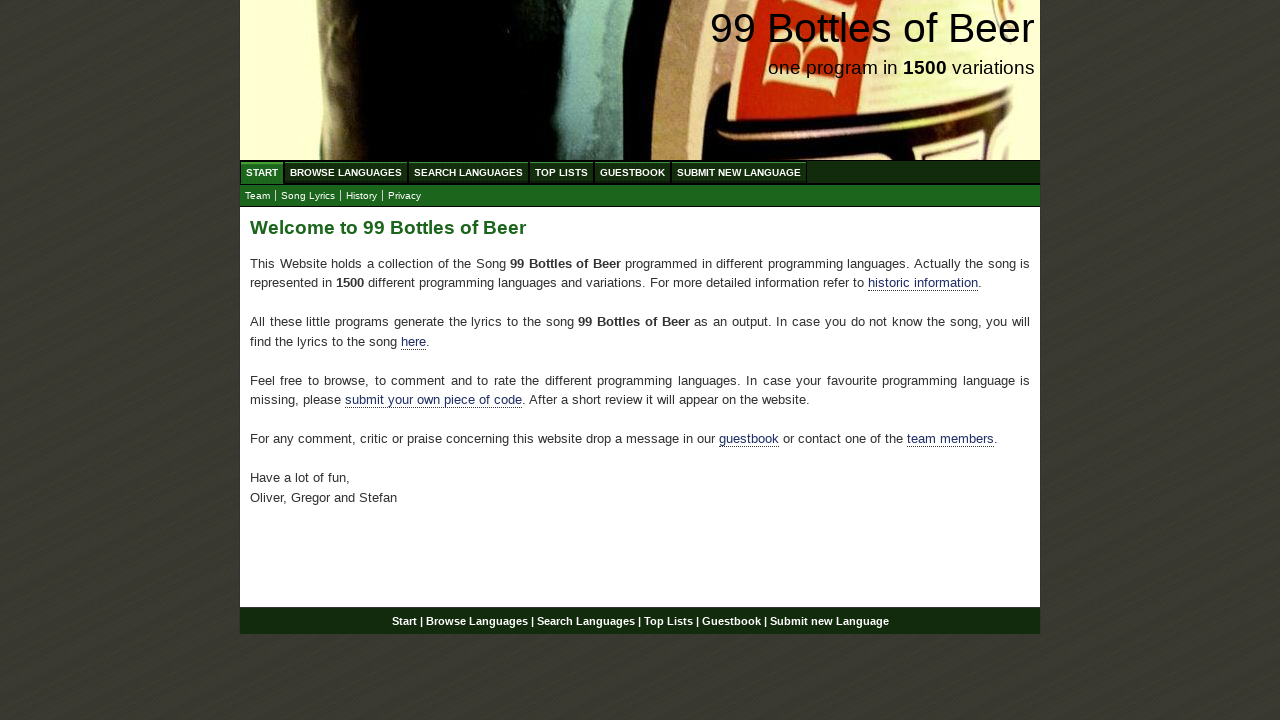

Clicked the Top Lists tab in the menu at (562, 172) on ul#menu a[href='/toplist.html']
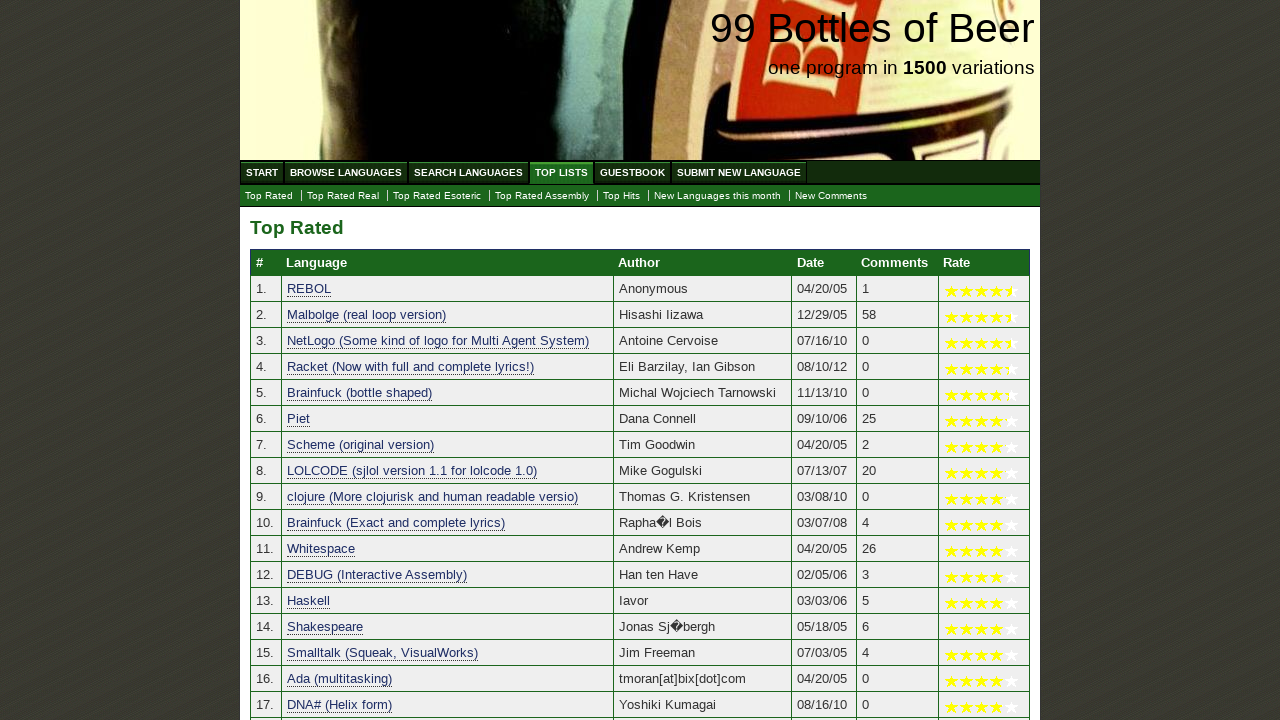

Verified navigation to toplist.html
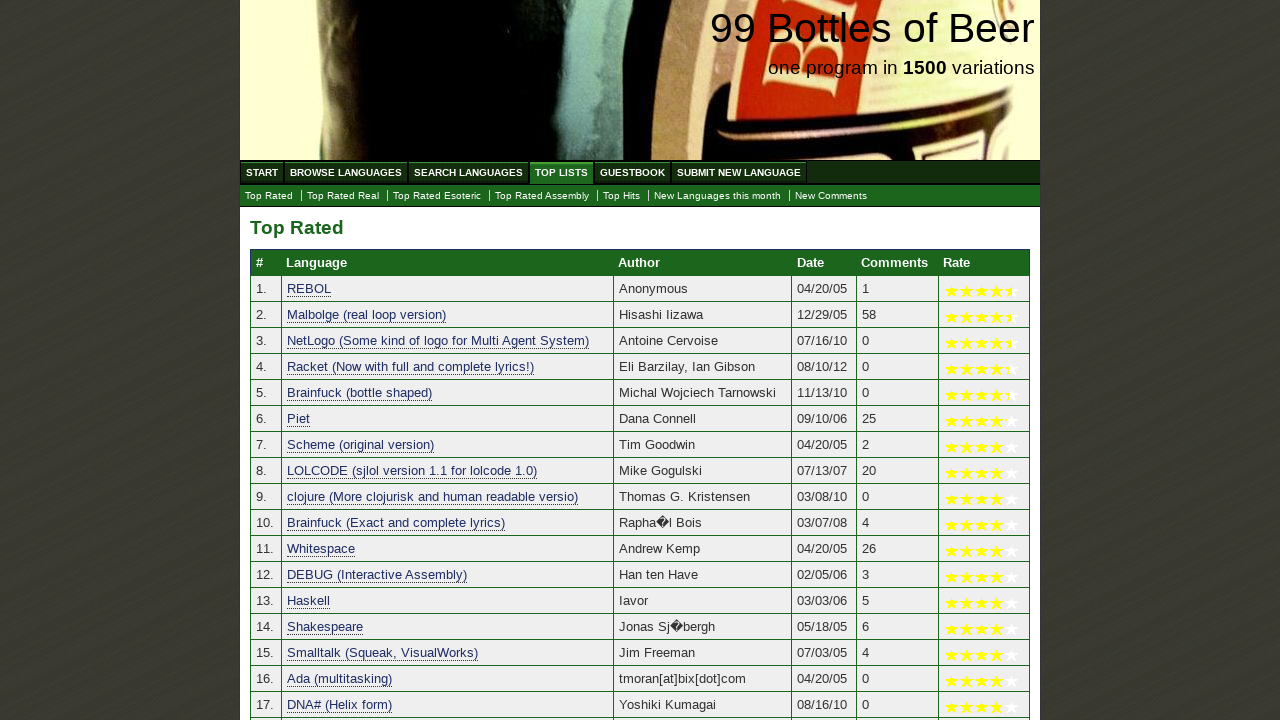

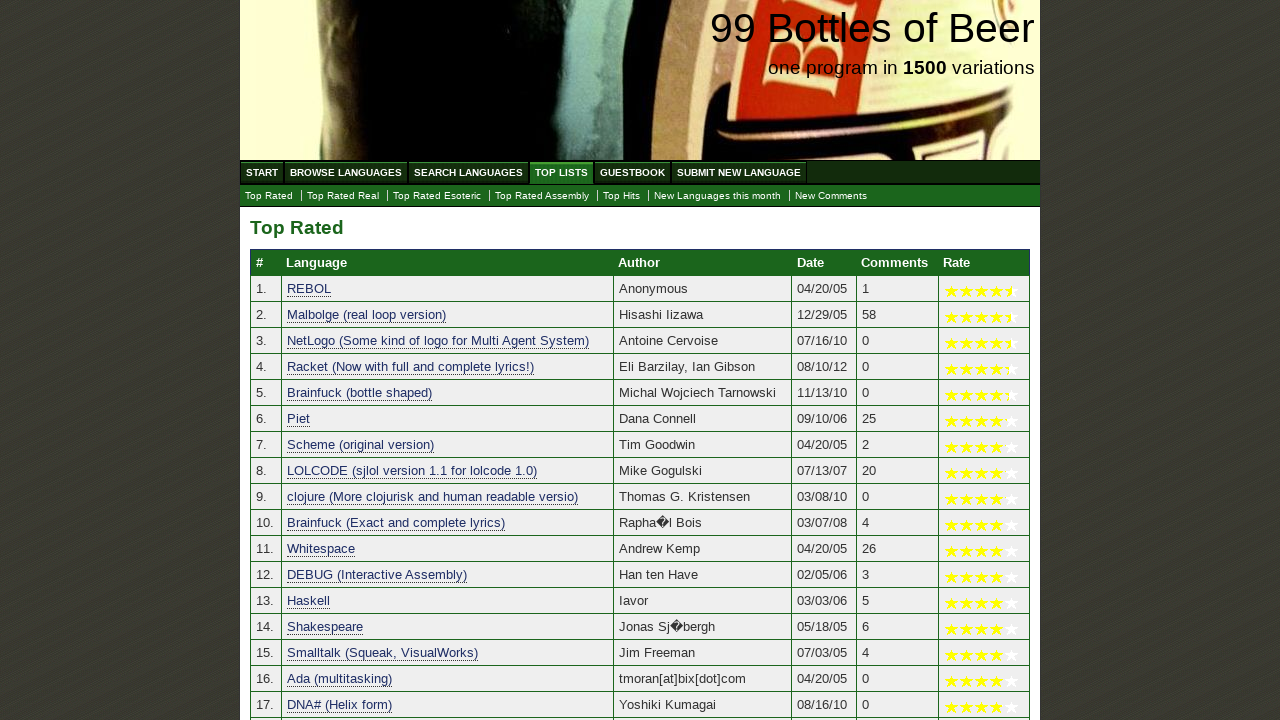